Navigates to code.org and verifies the presence of button elements on the page by waiting for them to load.

Starting URL: https://code.org

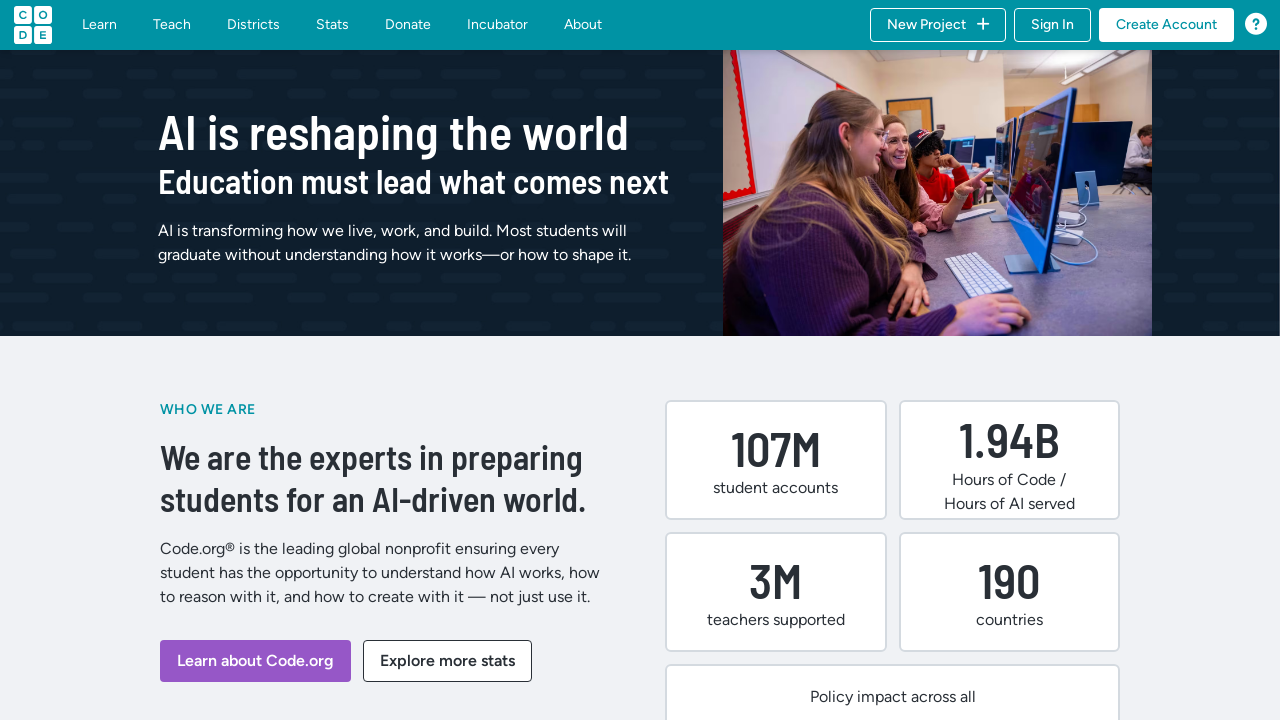

Navigated to https://code.org
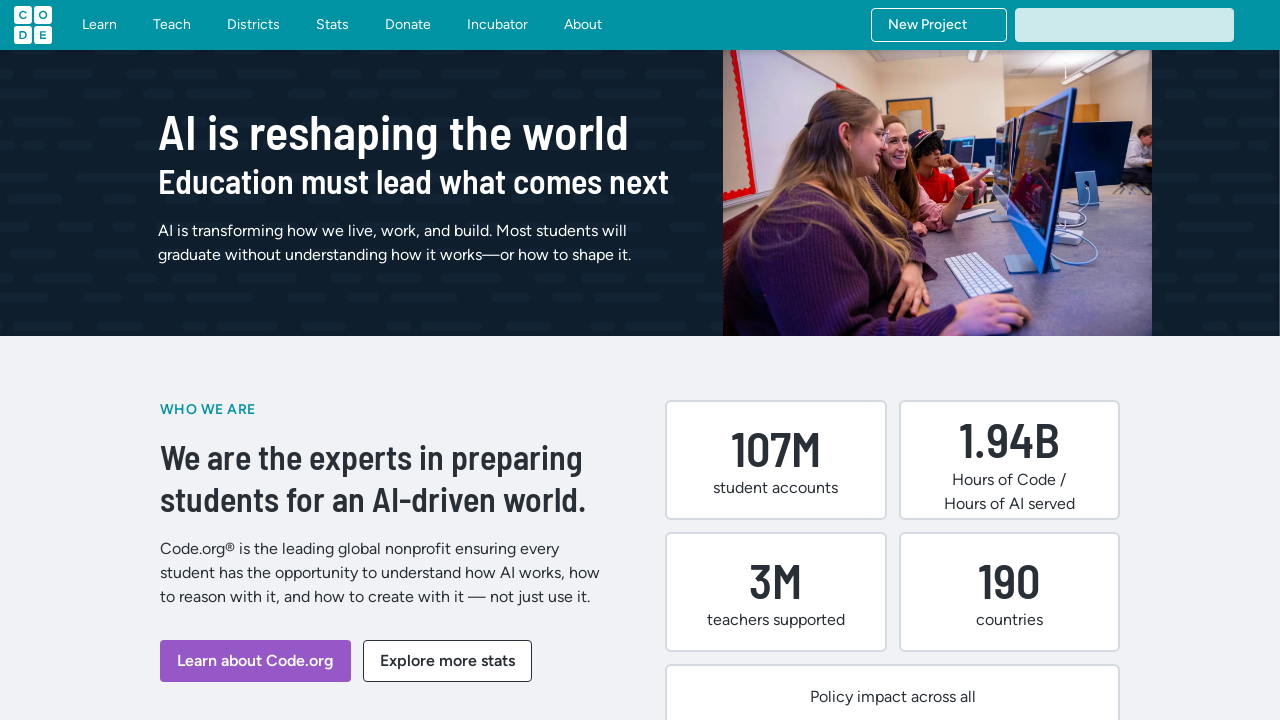

Waited for button elements to load on the page
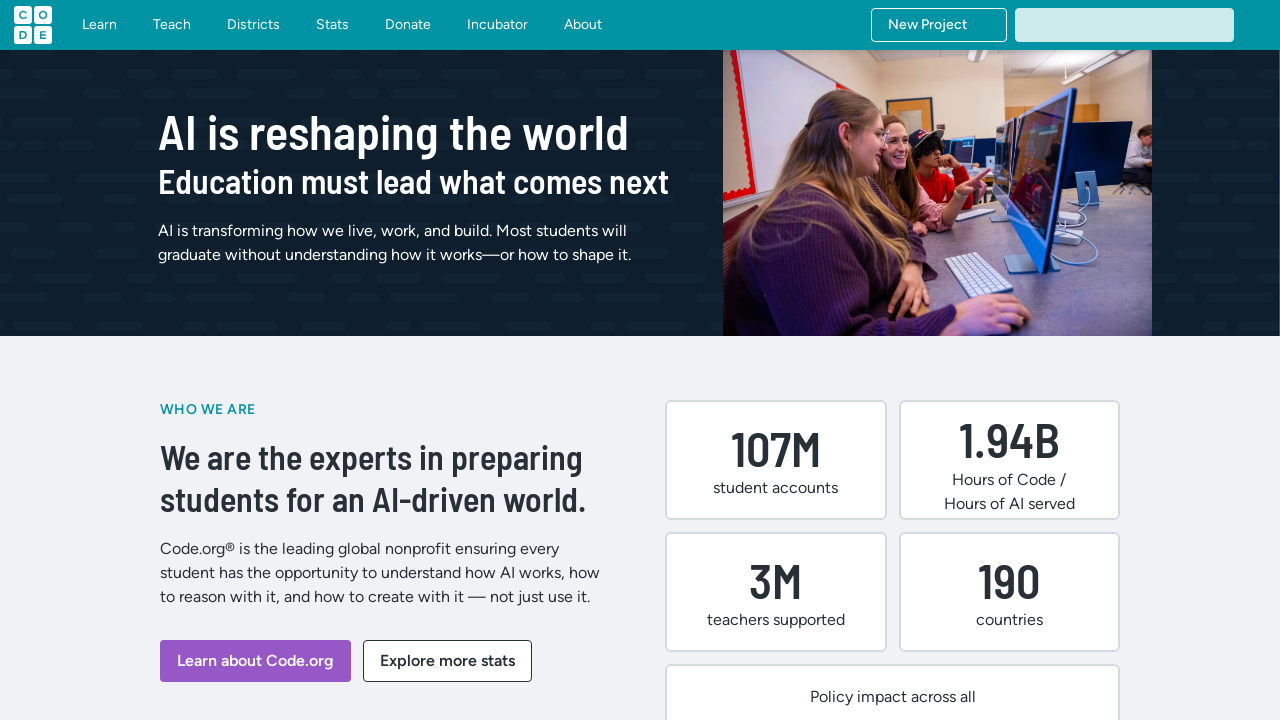

Located all button elements on the page
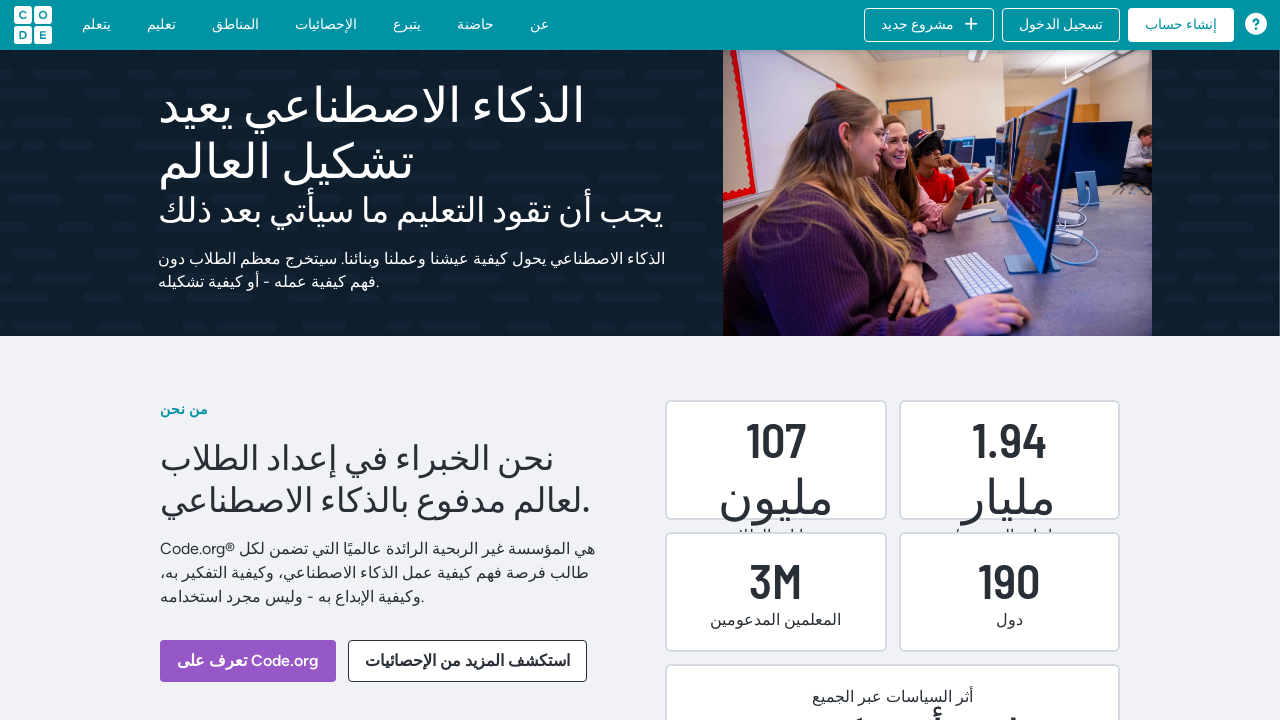

Verified 46 button elements are present on the page
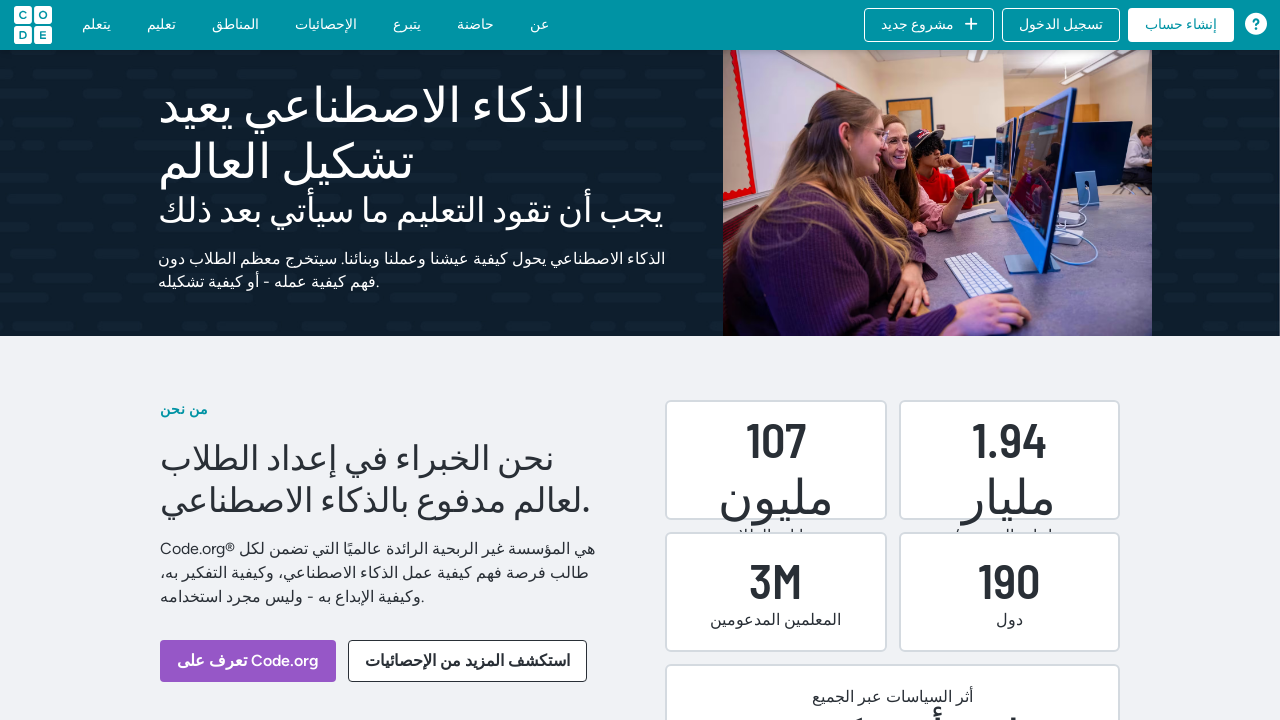

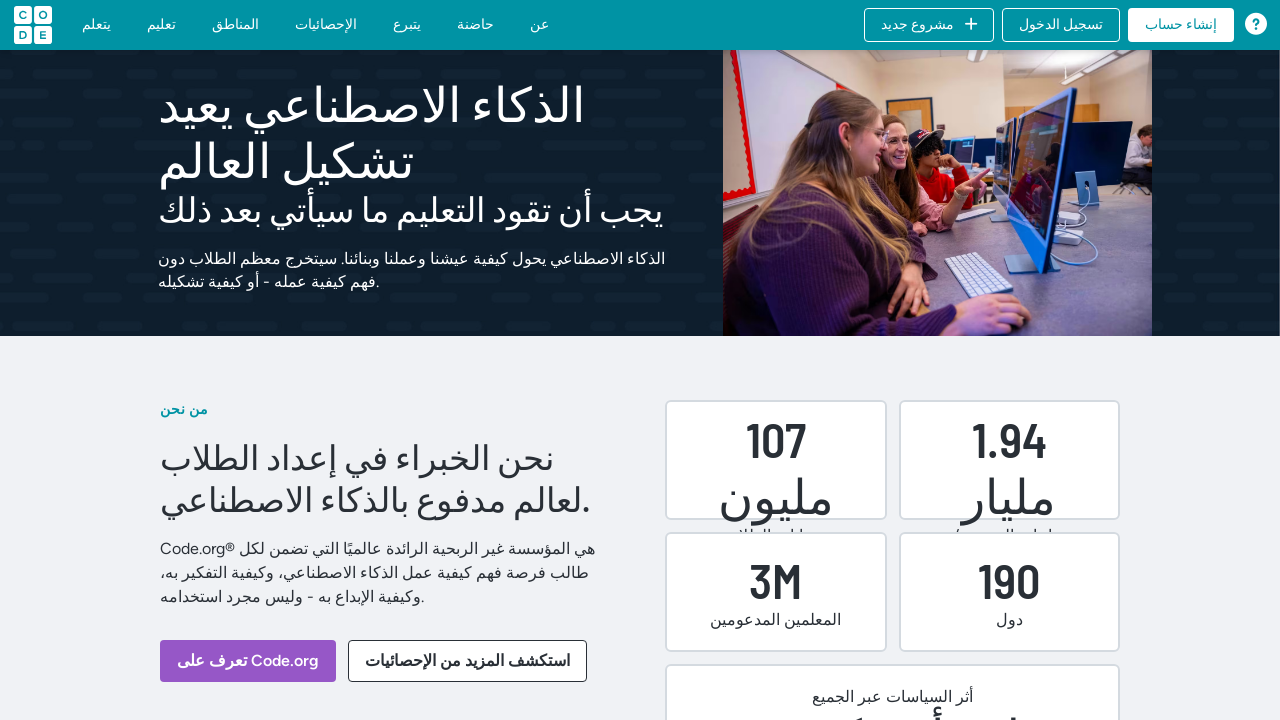